Tests text input field by entering "Hello World!!" and verifying the value is correctly set

Starting URL: https://antoniotrindade.com.br/treinoautomacao/elementsweb.html

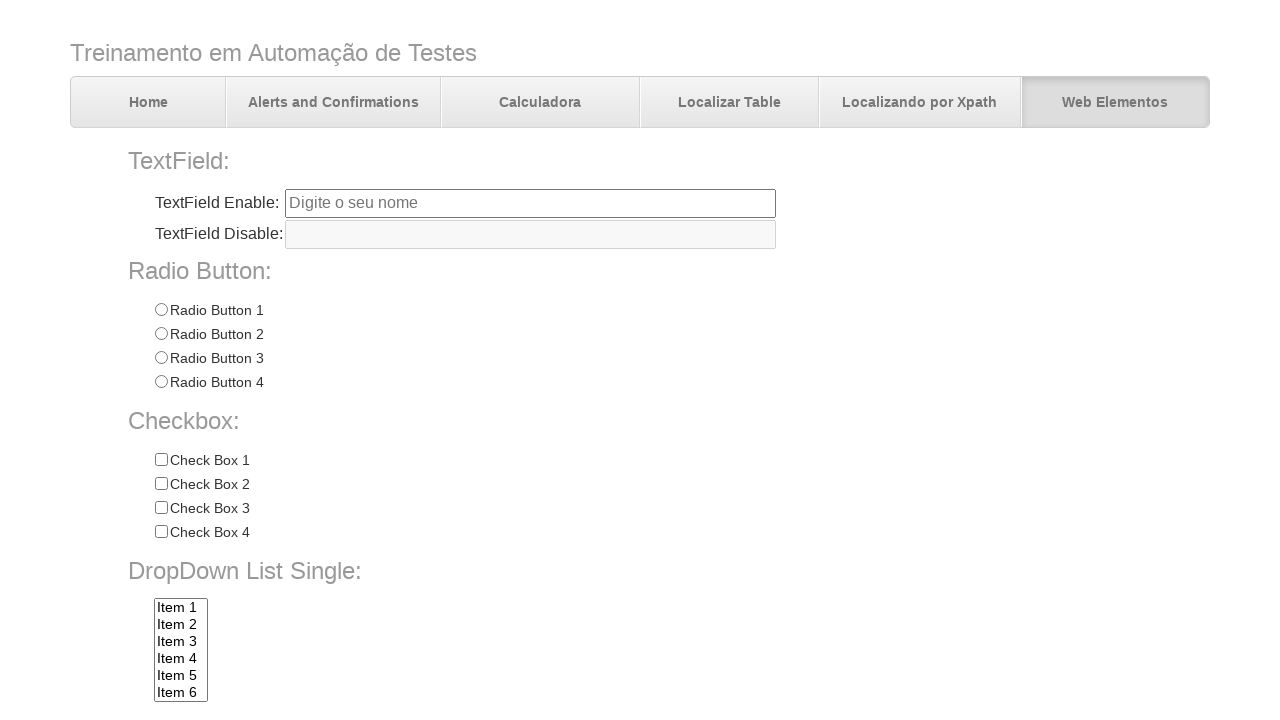

Navigated to test page
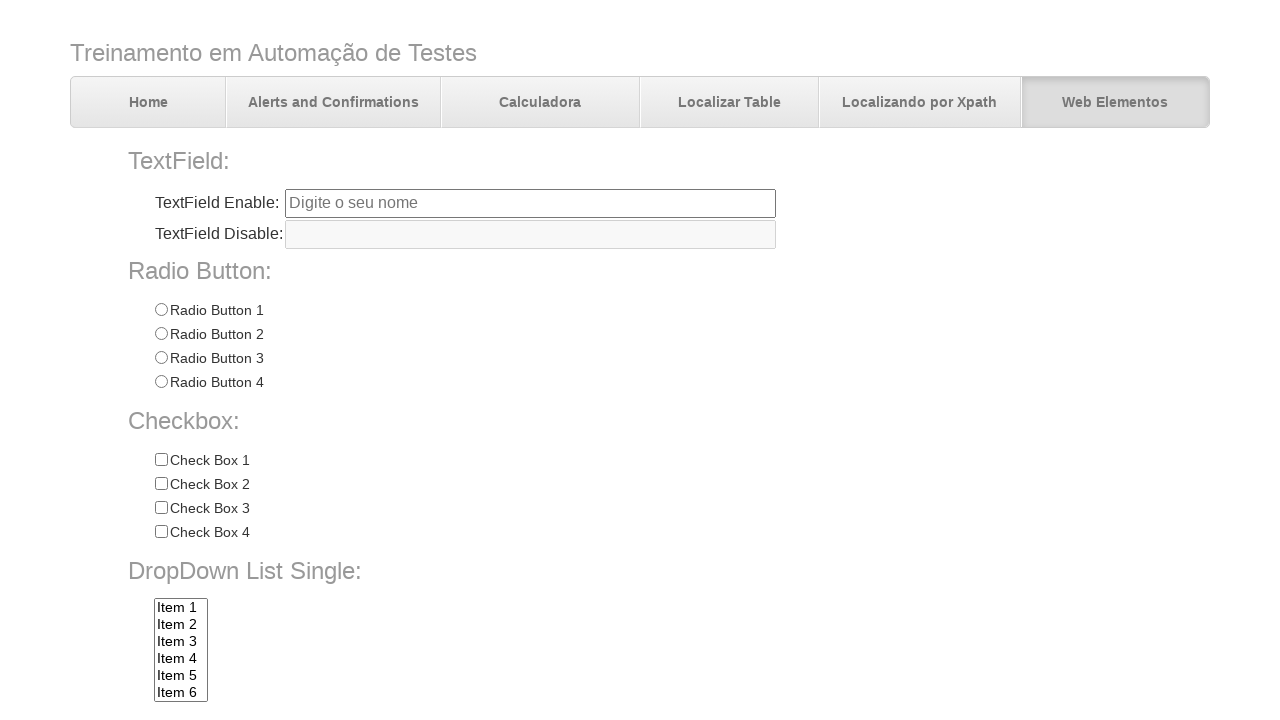

Filled text input field with 'Hello World!!' on input[name='txtbox1']
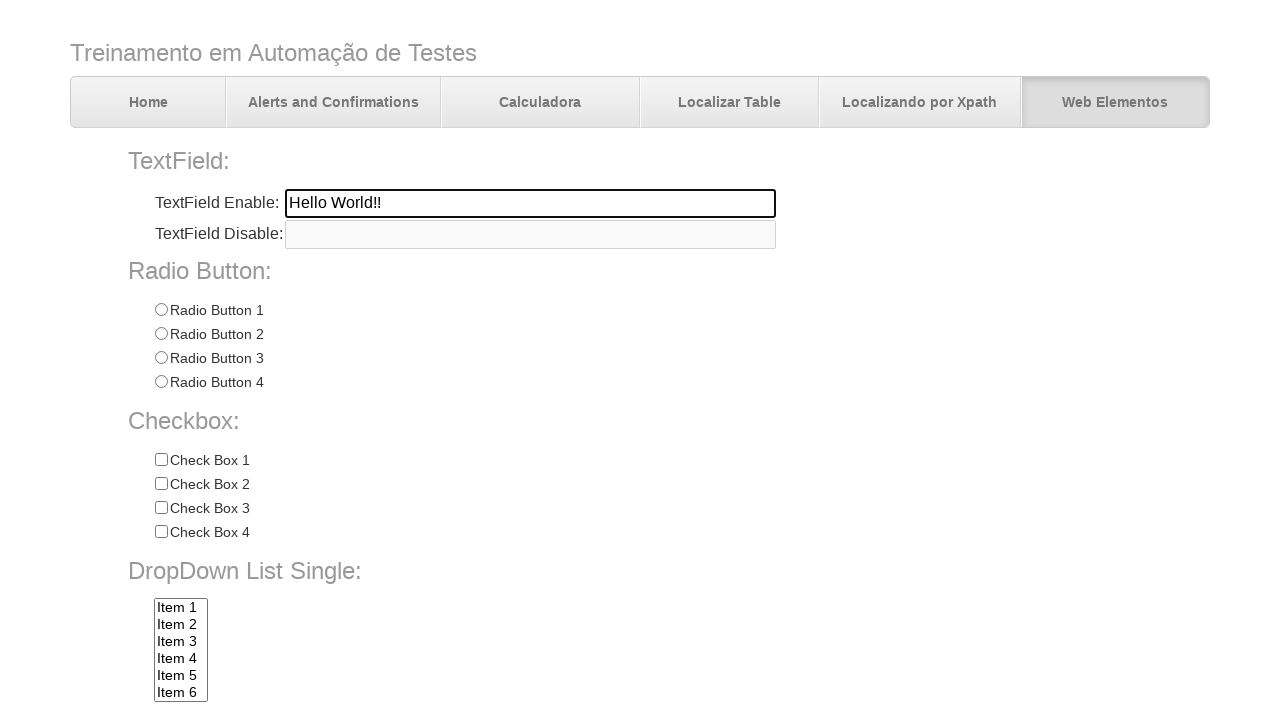

Verified text input field value is 'Hello World!!'
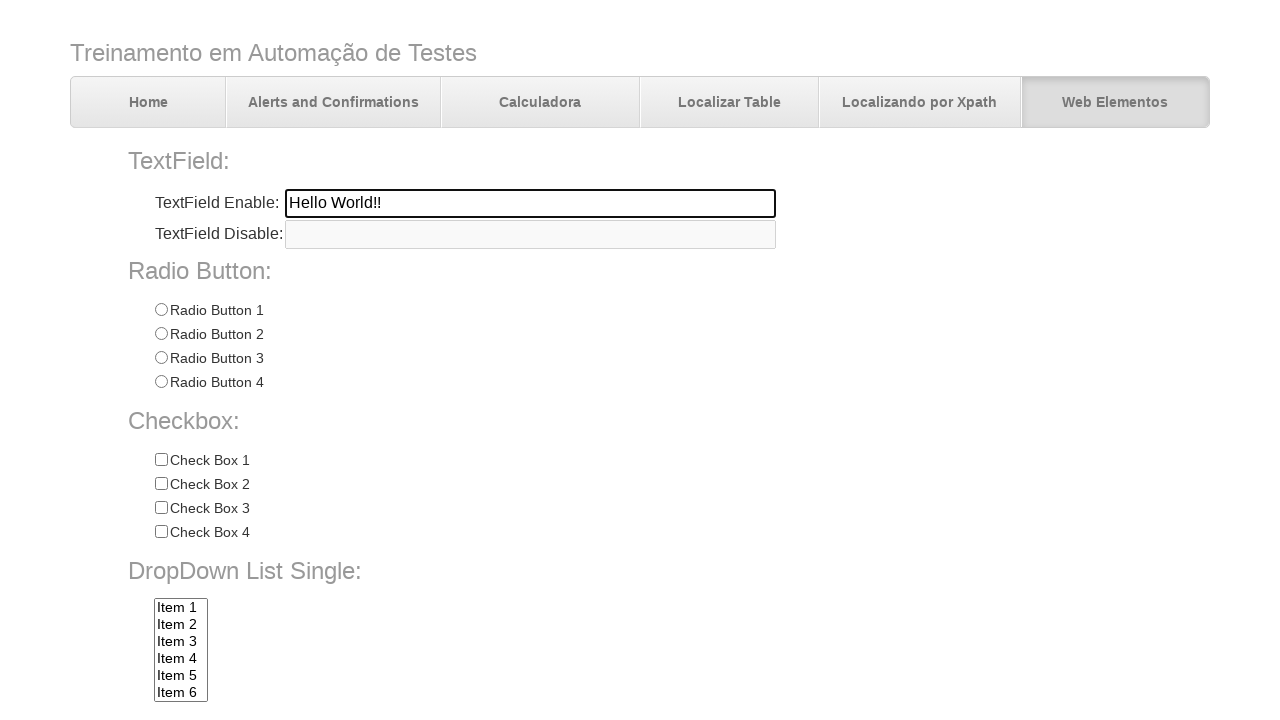

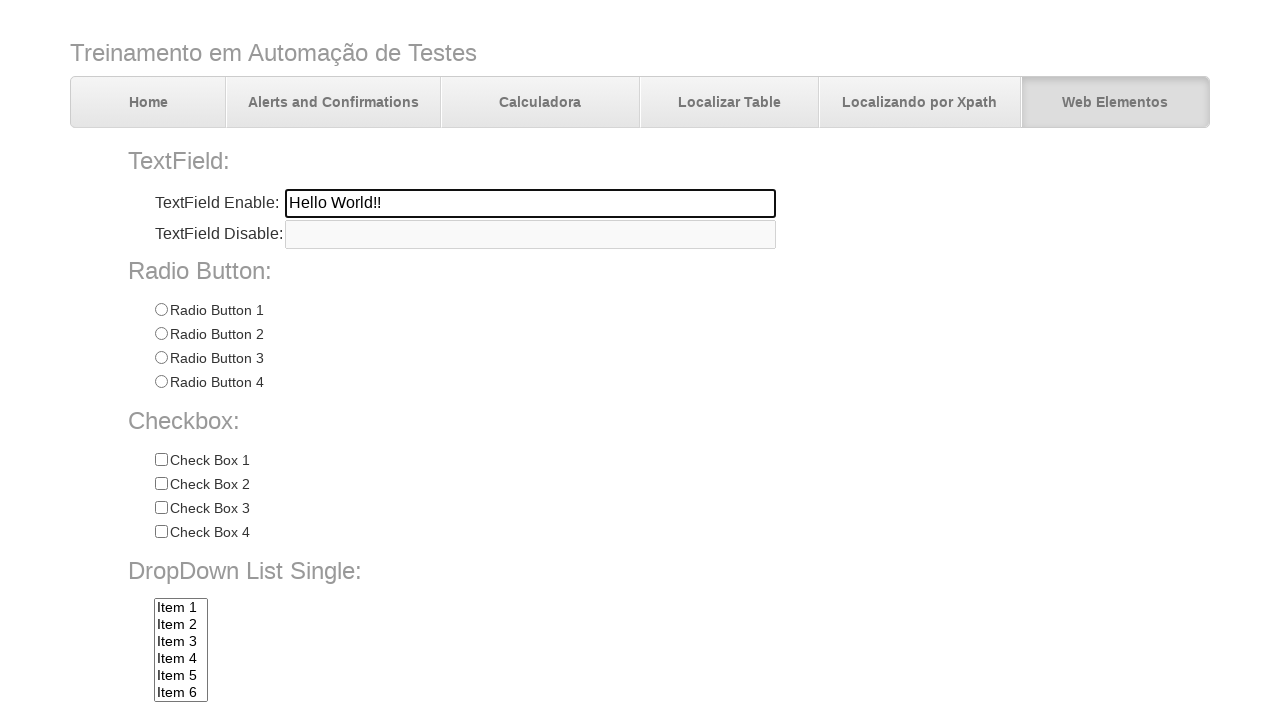